Tests dynamically loaded page elements by clicking through to an example and triggering the dynamic content load

Starting URL: https://the-internet.herokuapp.com/

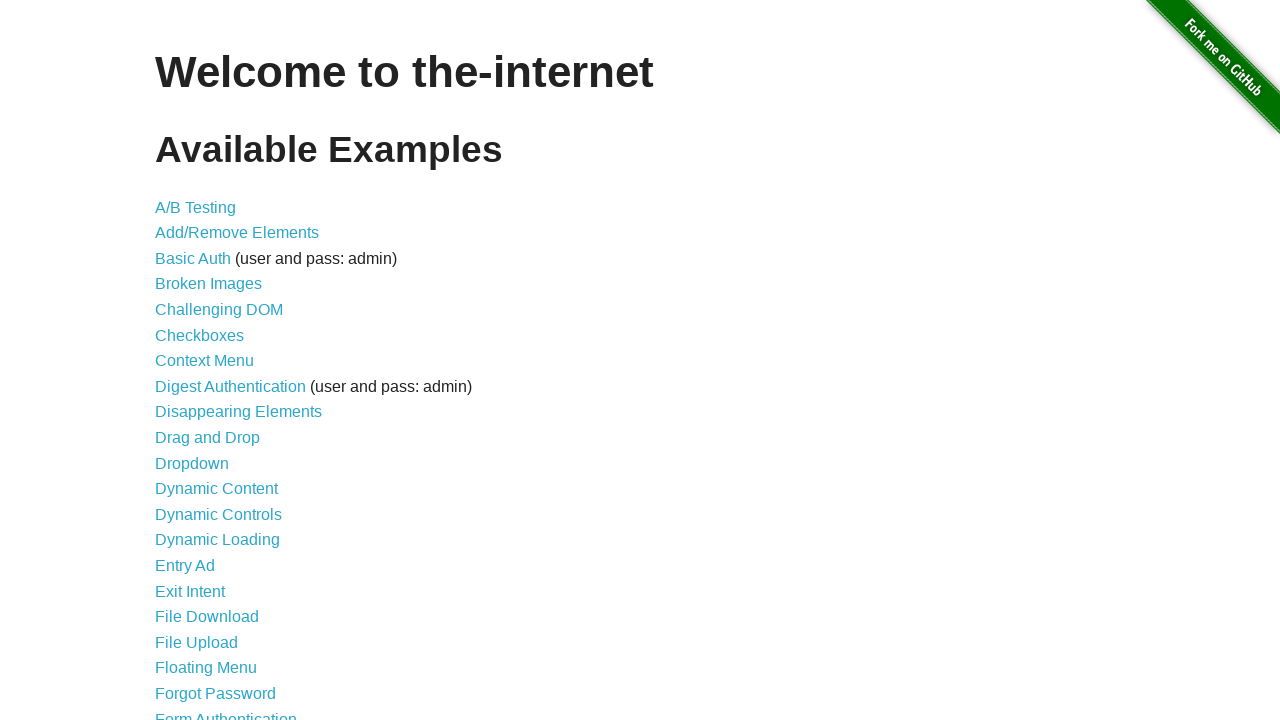

Clicked on Dynamic Loading link at (218, 540) on internal:role=link >> internal:has-text="Dynamic Loading"i
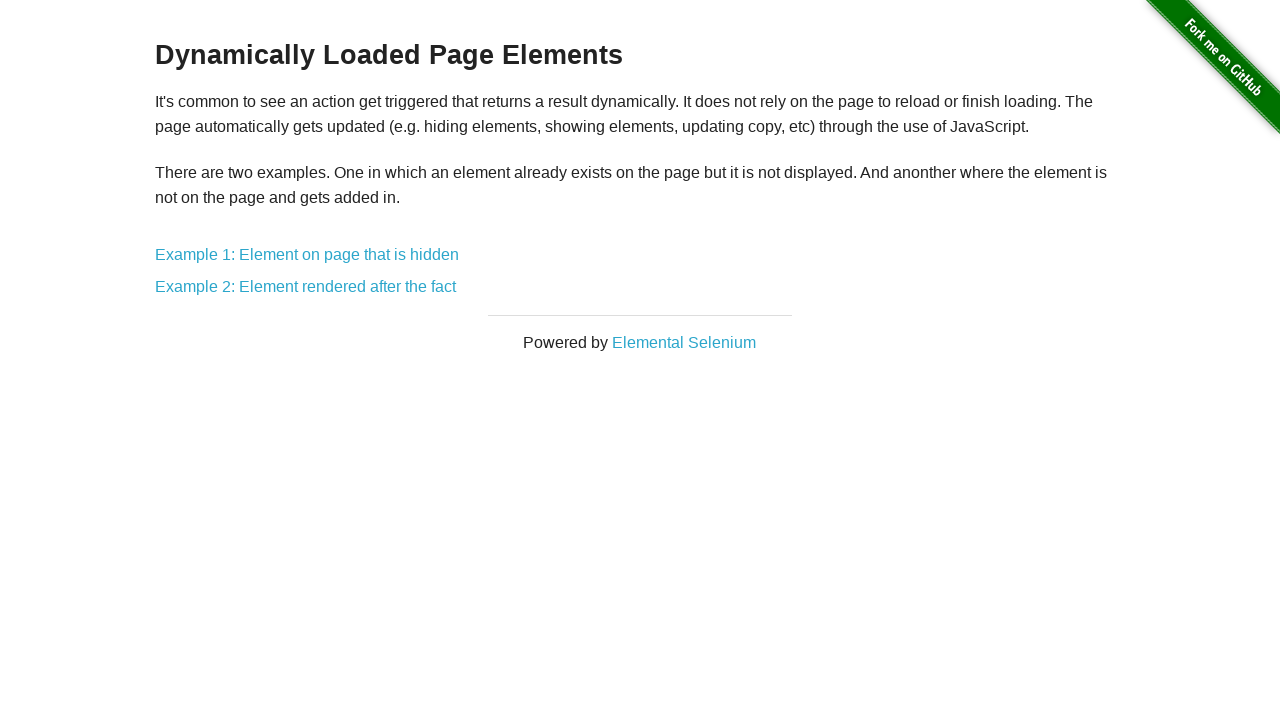

Waited for page to load and h3 element appeared
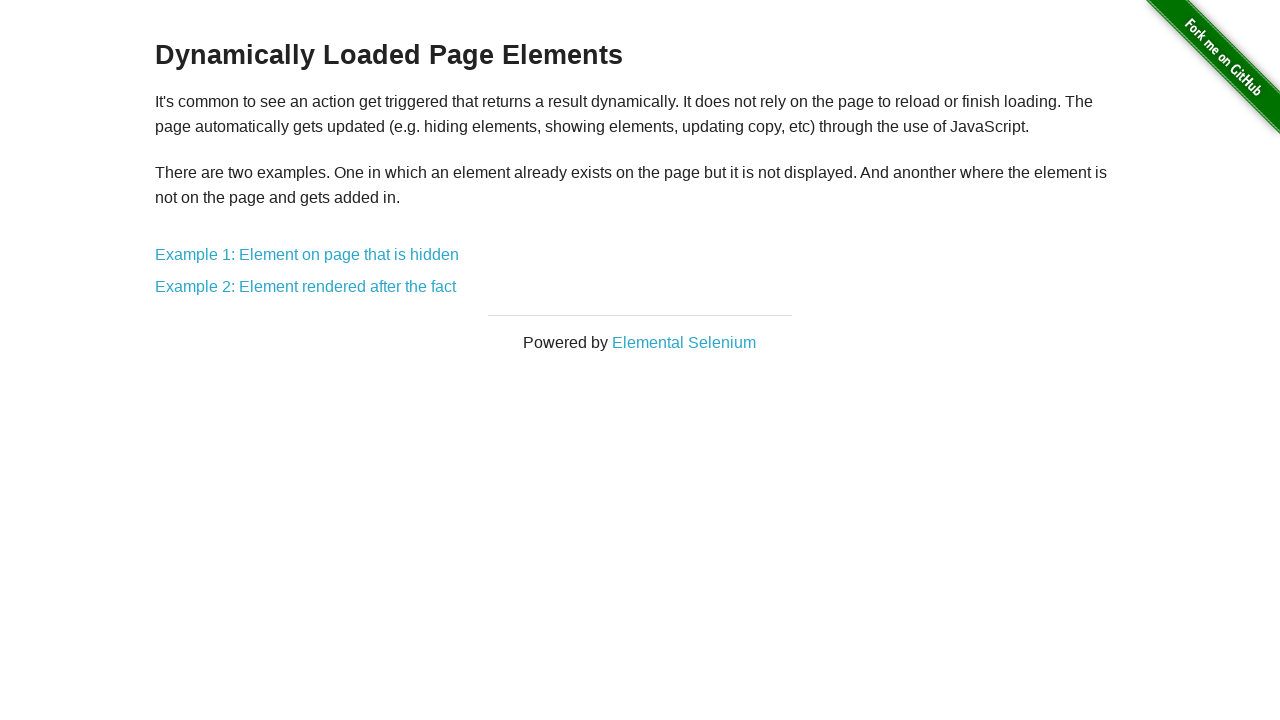

Clicked on Example 1 at (307, 255) on internal:text="Example 1"i
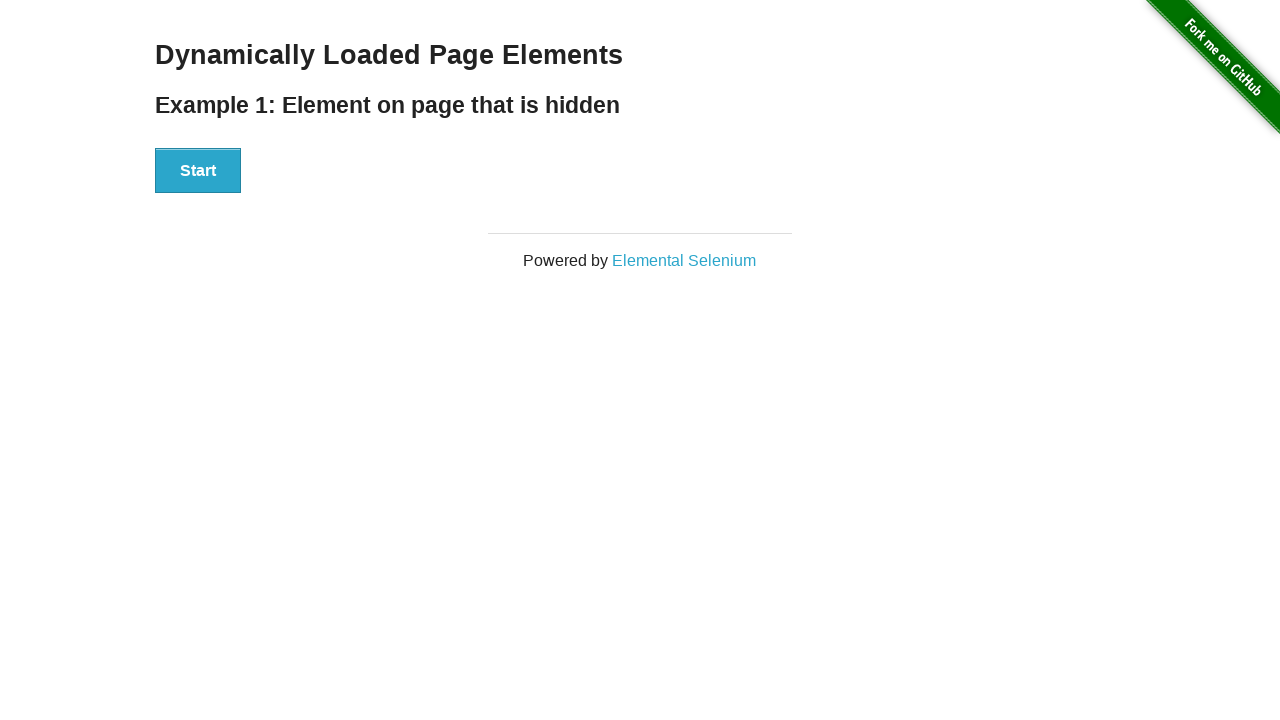

Clicked the Start button to trigger dynamic content load at (198, 171) on internal:role=button
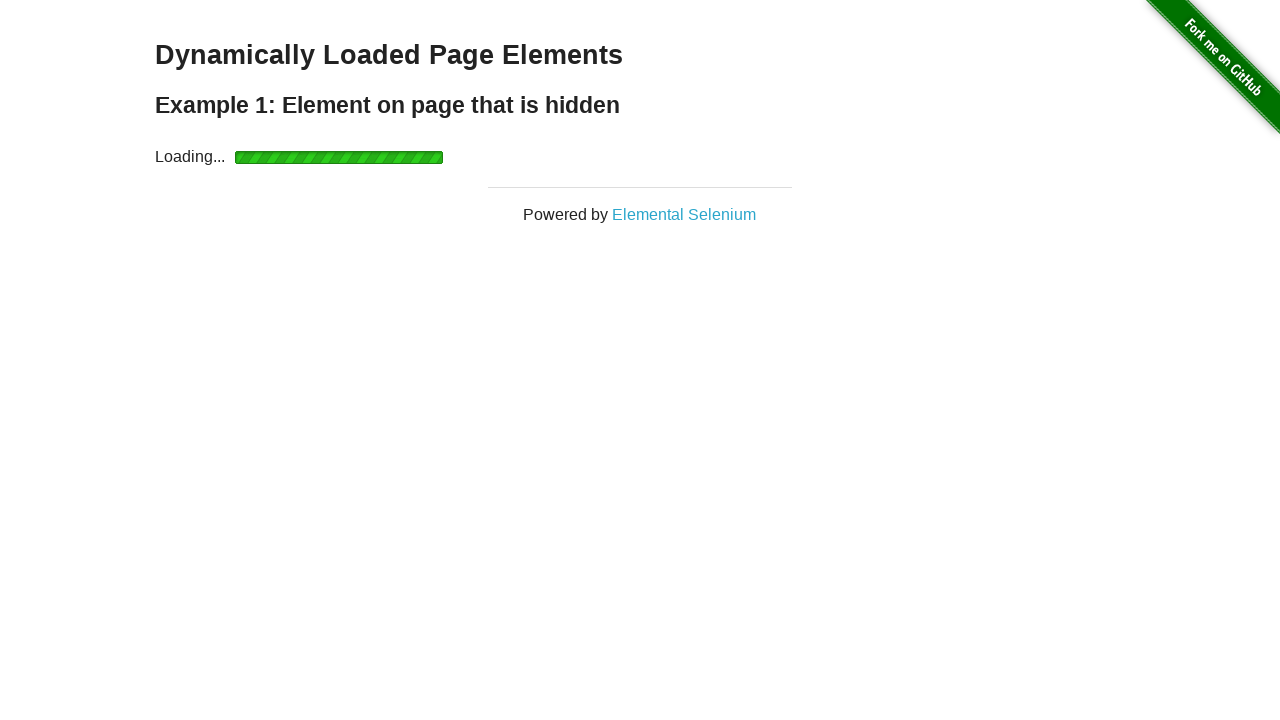

Waited for dynamic content to appear and finish element loaded
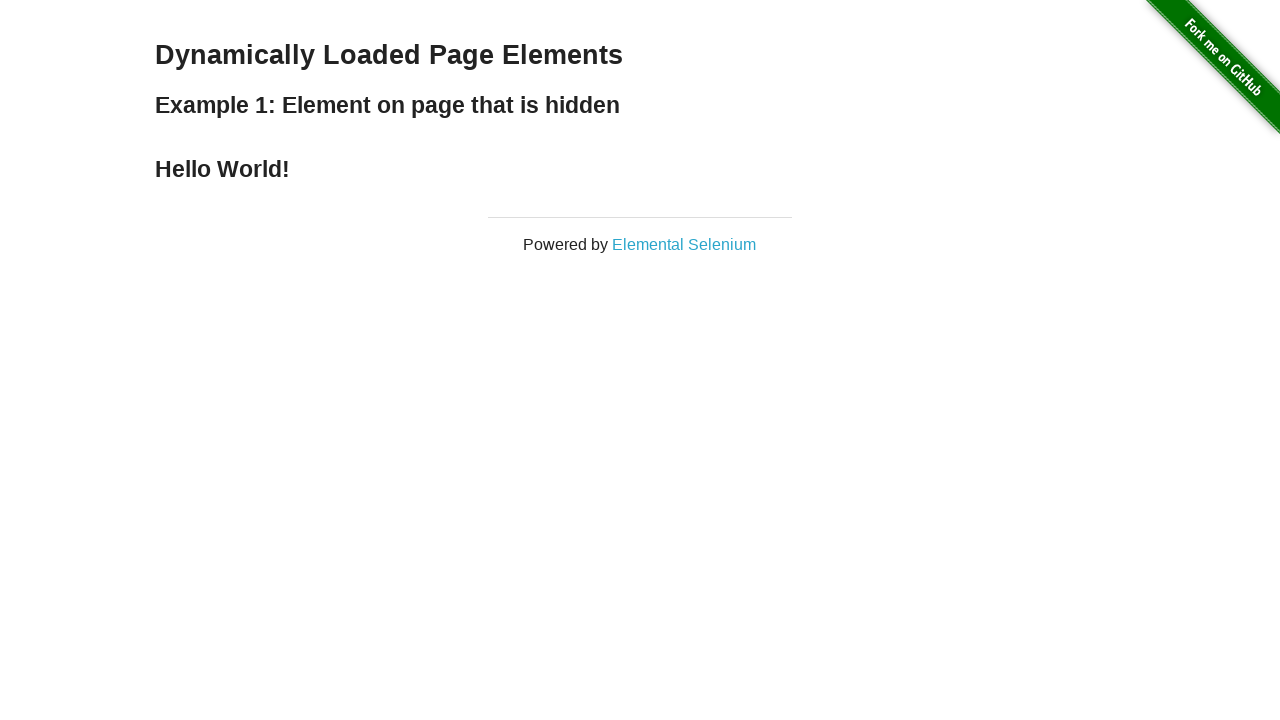

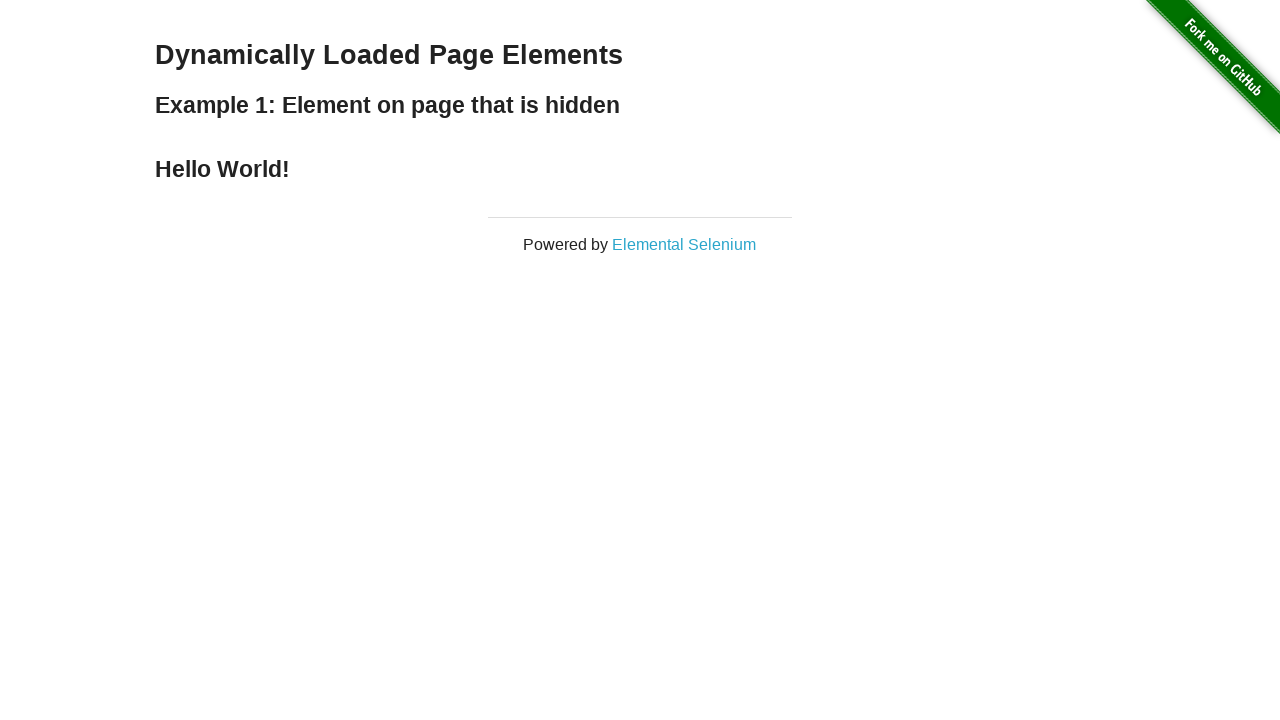